Tests that the Clear completed button displays with correct text when there are completed items

Starting URL: https://demo.playwright.dev/todomvc

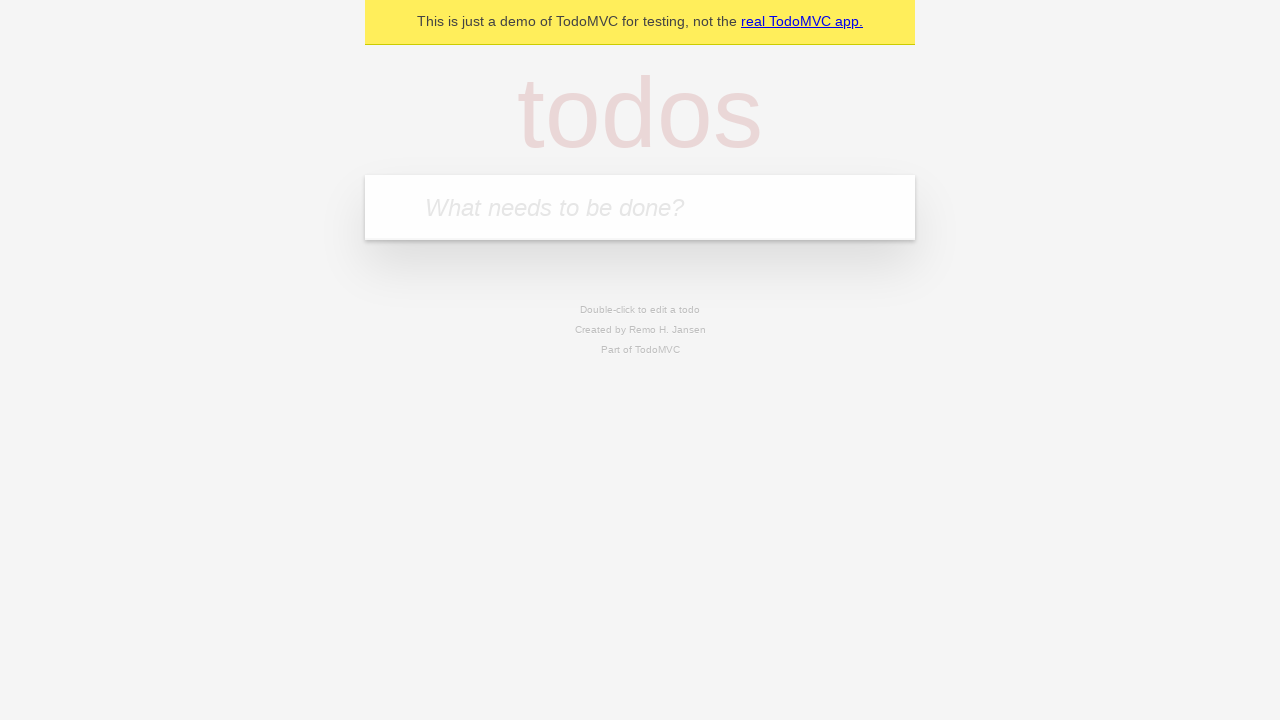

Filled first todo input with 'buy some cheese' on internal:attr=[placeholder="What needs to be done?"i]
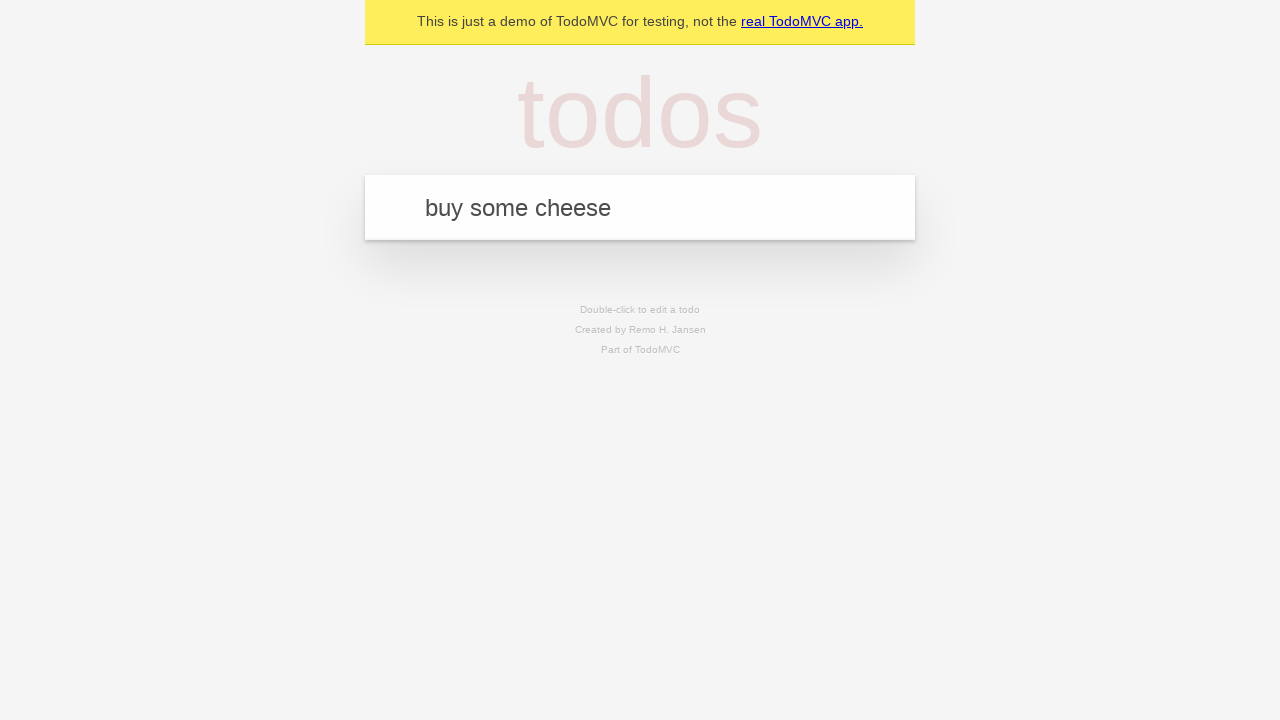

Pressed Enter to create first todo on internal:attr=[placeholder="What needs to be done?"i]
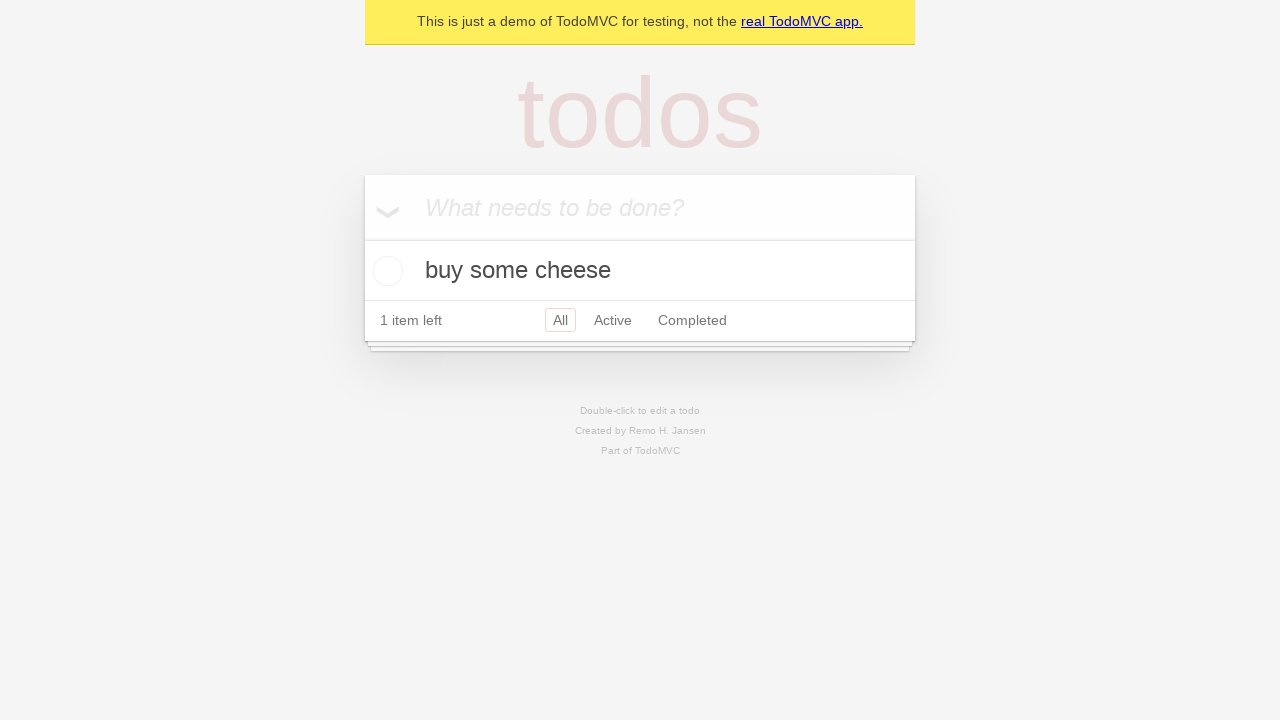

Filled second todo input with 'feed the cat' on internal:attr=[placeholder="What needs to be done?"i]
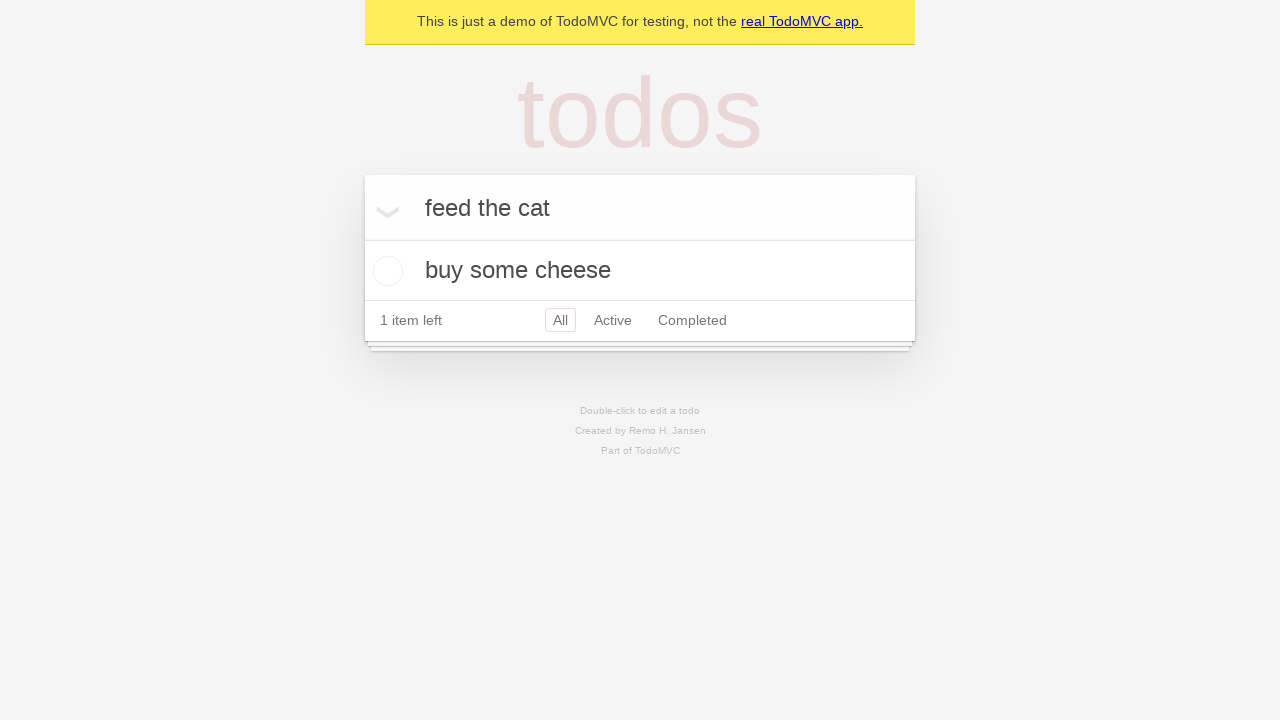

Pressed Enter to create second todo on internal:attr=[placeholder="What needs to be done?"i]
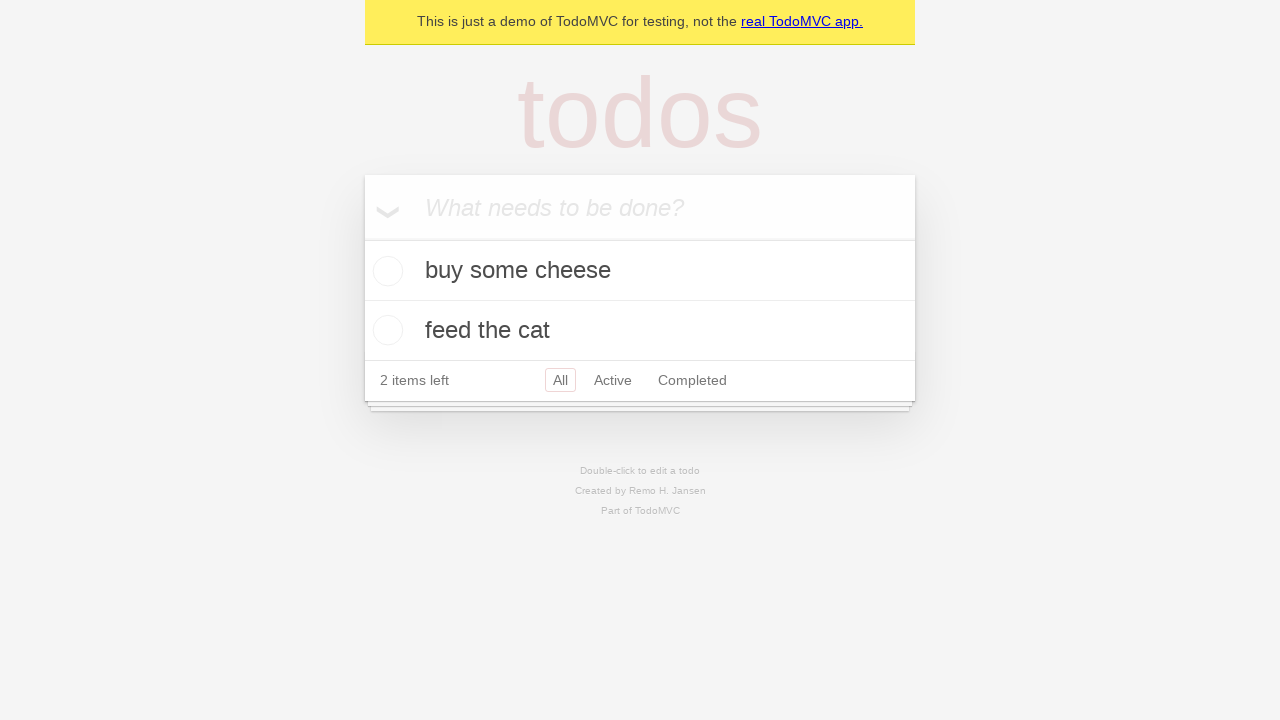

Filled third todo input with 'book a doctors appointment' on internal:attr=[placeholder="What needs to be done?"i]
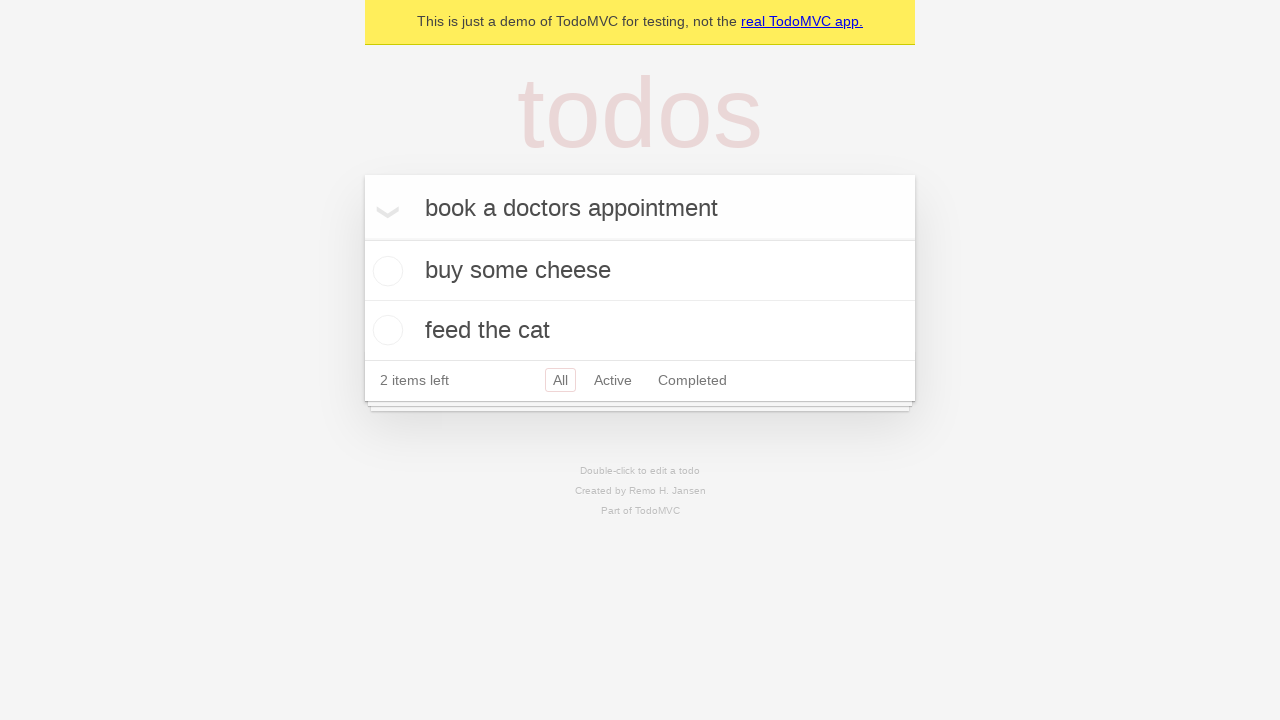

Pressed Enter to create third todo on internal:attr=[placeholder="What needs to be done?"i]
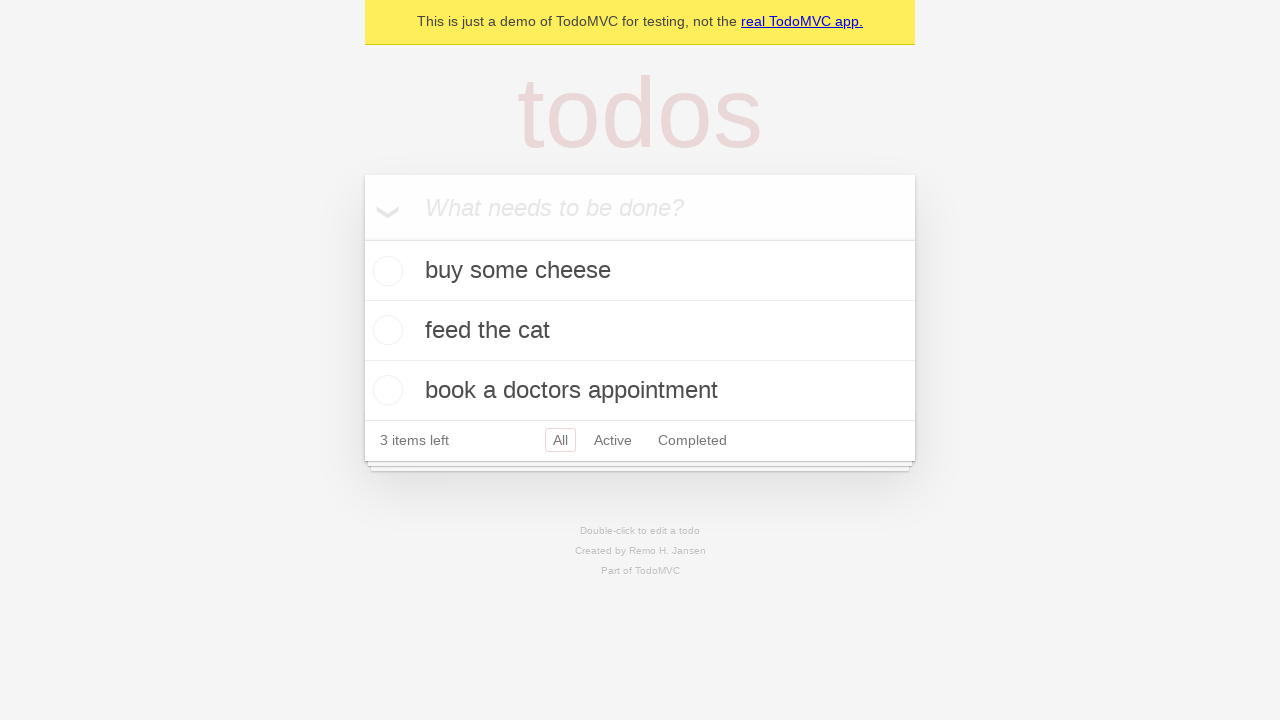

Waited for all 3 todos to be created in the DOM
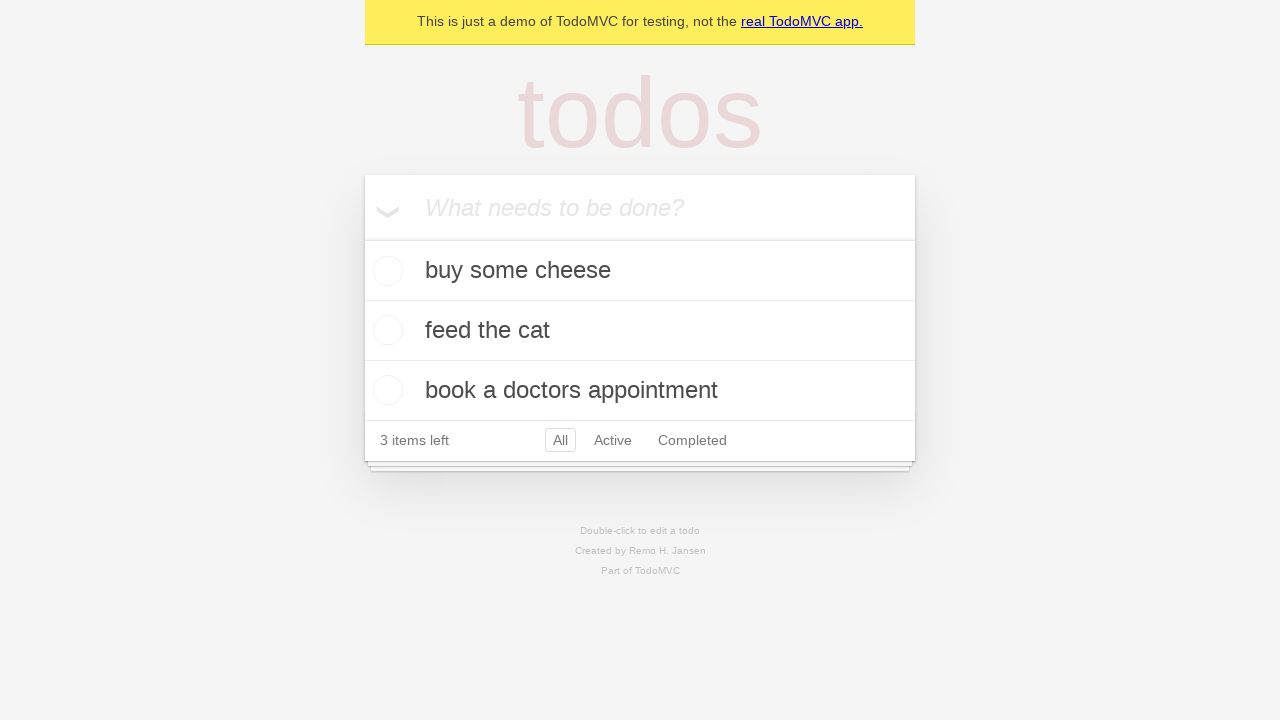

Checked the first todo item to mark it as completed at (385, 271) on .todo-list li .toggle >> nth=0
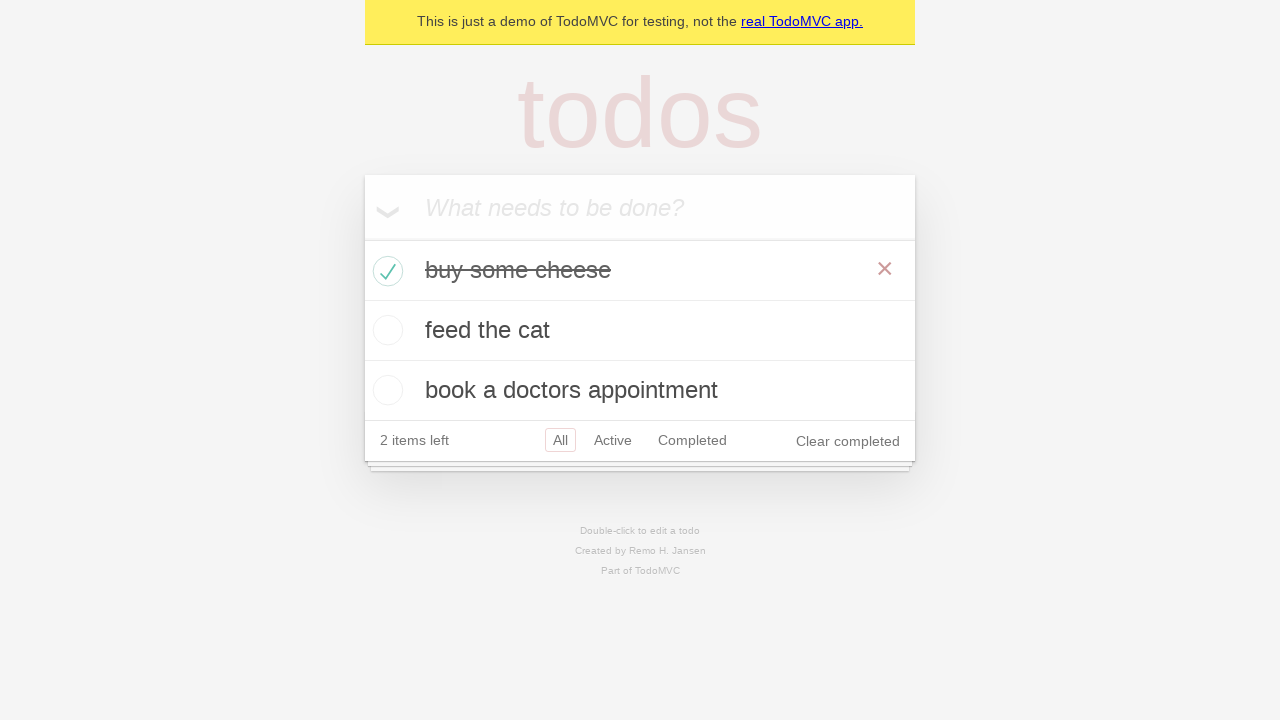

Clear completed button appeared after marking a todo as complete
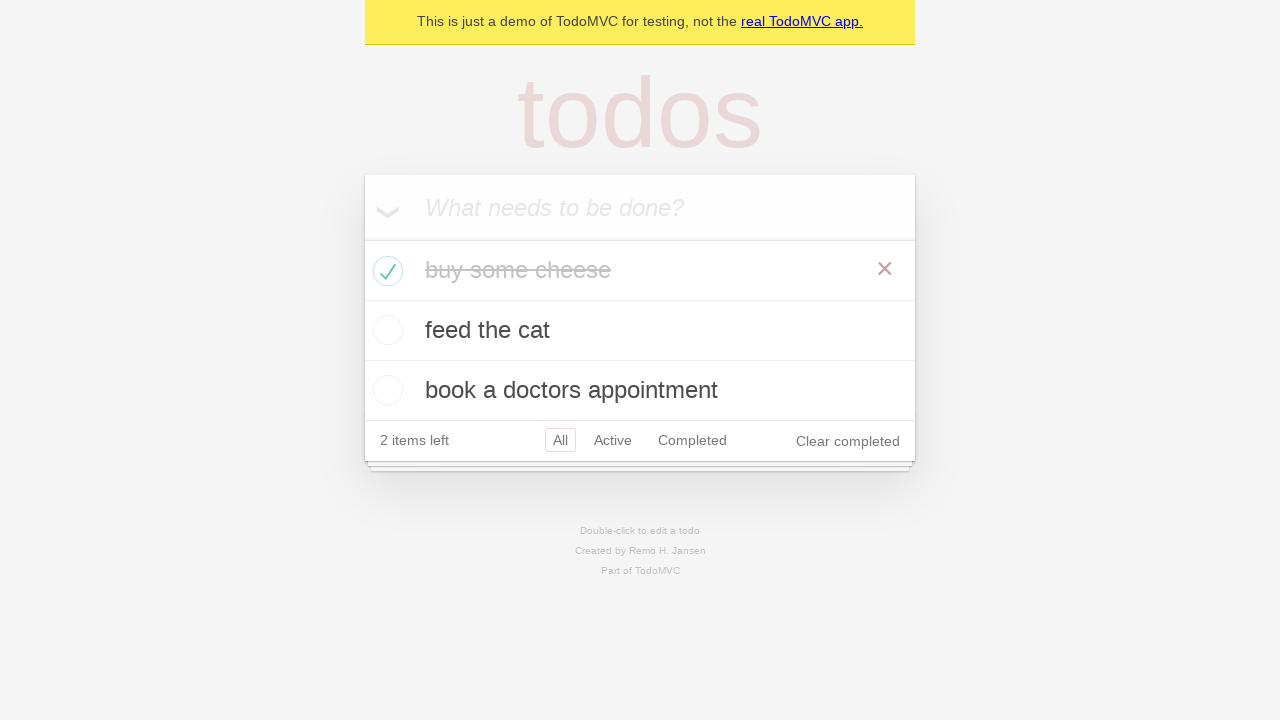

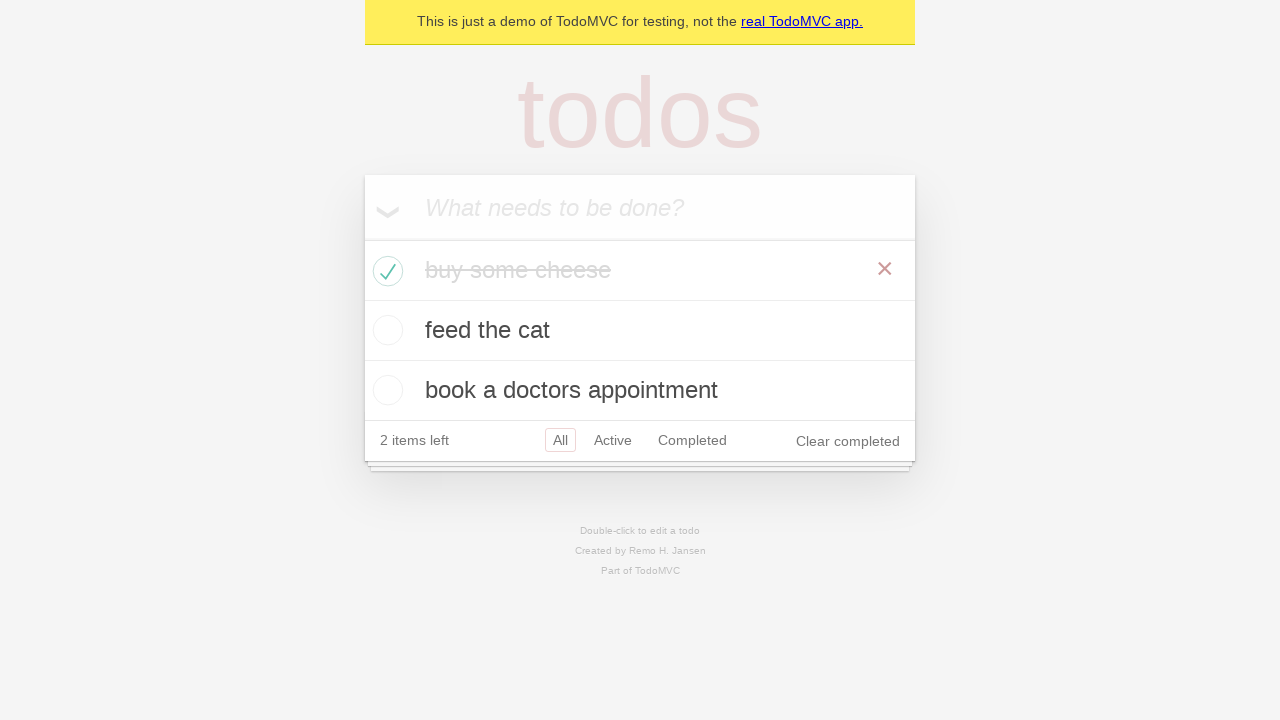